Navigates to the OrangeHRM login page and verifies the page title is correct. The test checks that the page loads successfully by comparing the expected title "OrangeHRM" with the actual page title.

Starting URL: https://opensource-demo.orangehrmlive.com/web/index.php/auth/login

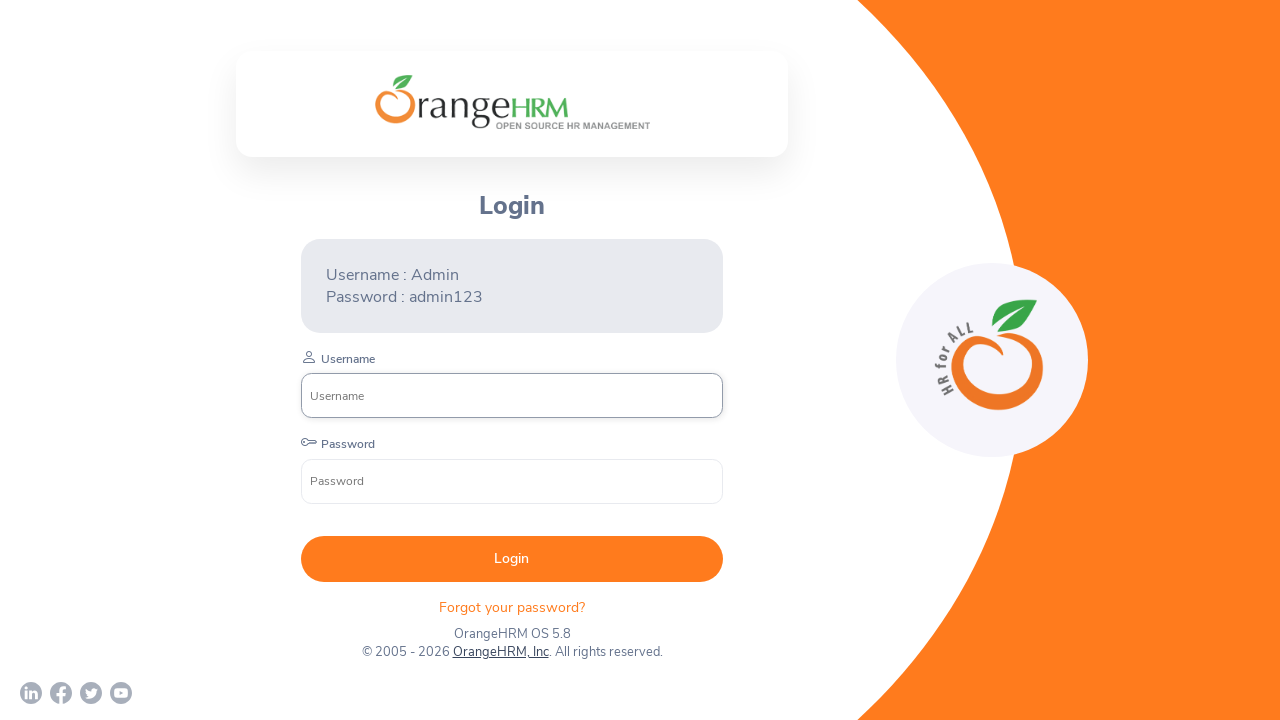

Waited for page to fully load (domcontentloaded)
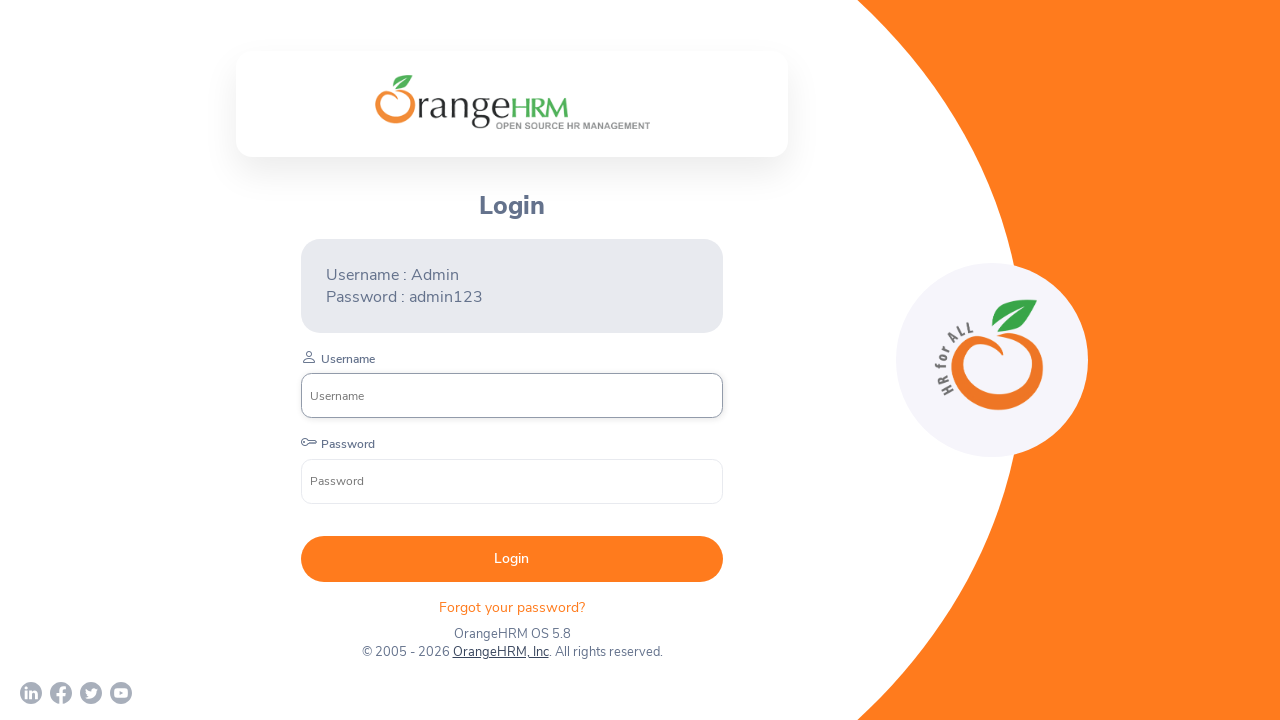

Retrieved page title: 'OrangeHRM'
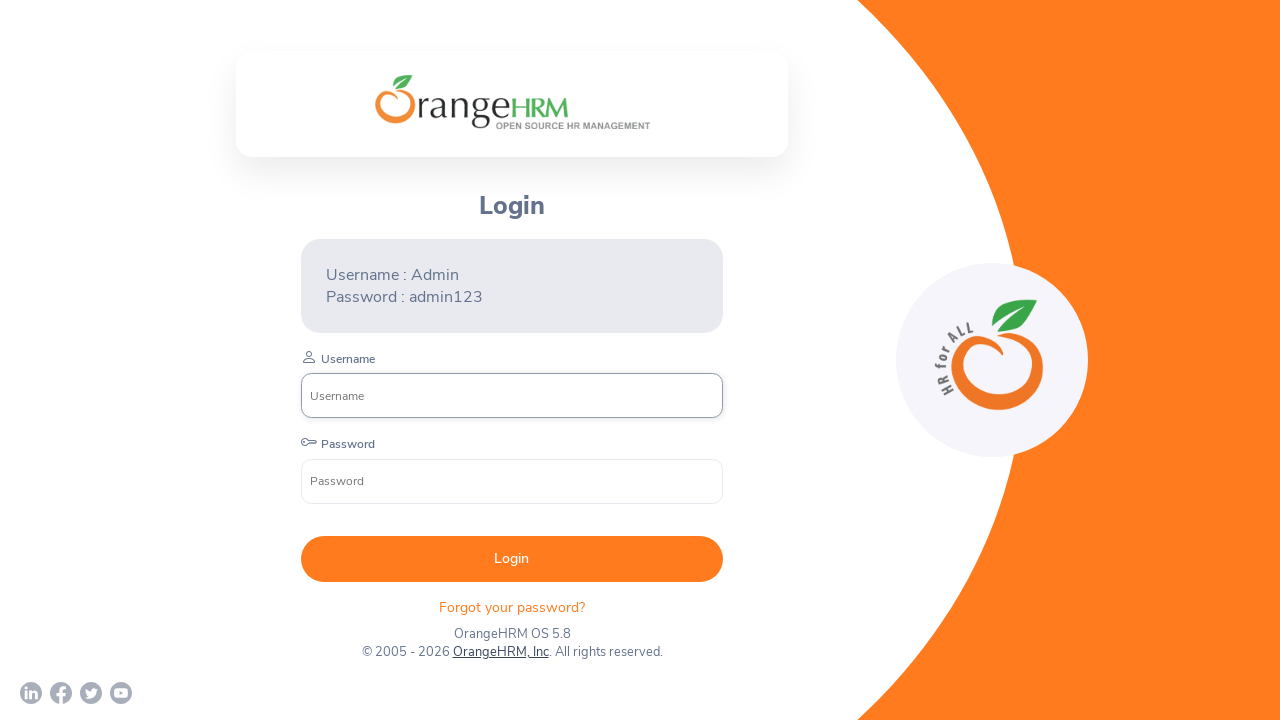

Verified page title contains 'OrangeHRM' - assertion passed
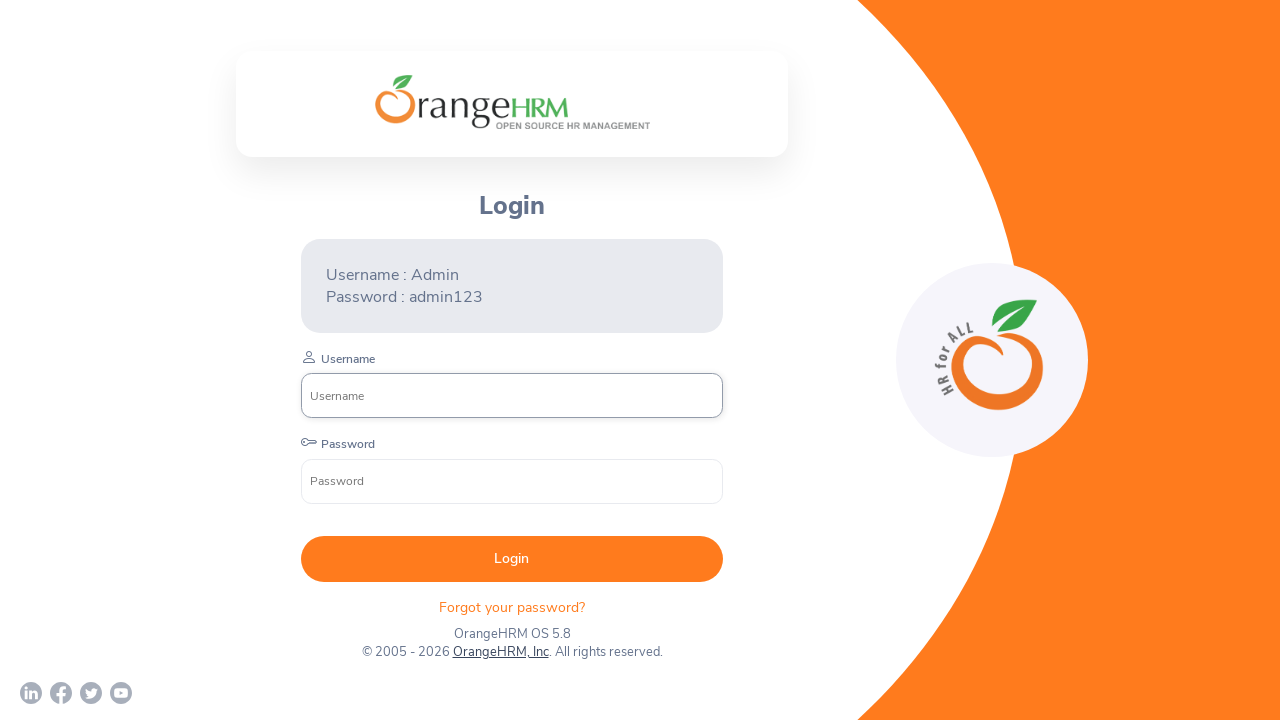

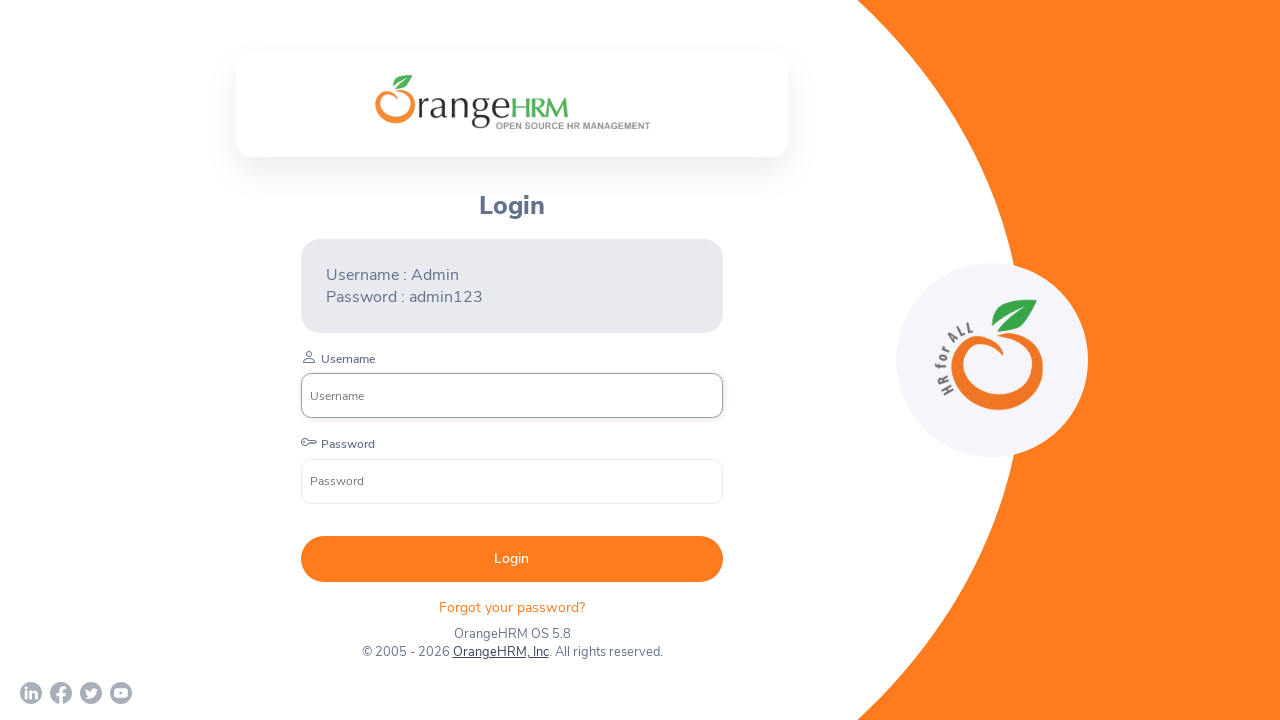